Tests right-click functionality on a button element by performing a context click action

Starting URL: https://demoqa.com/buttons

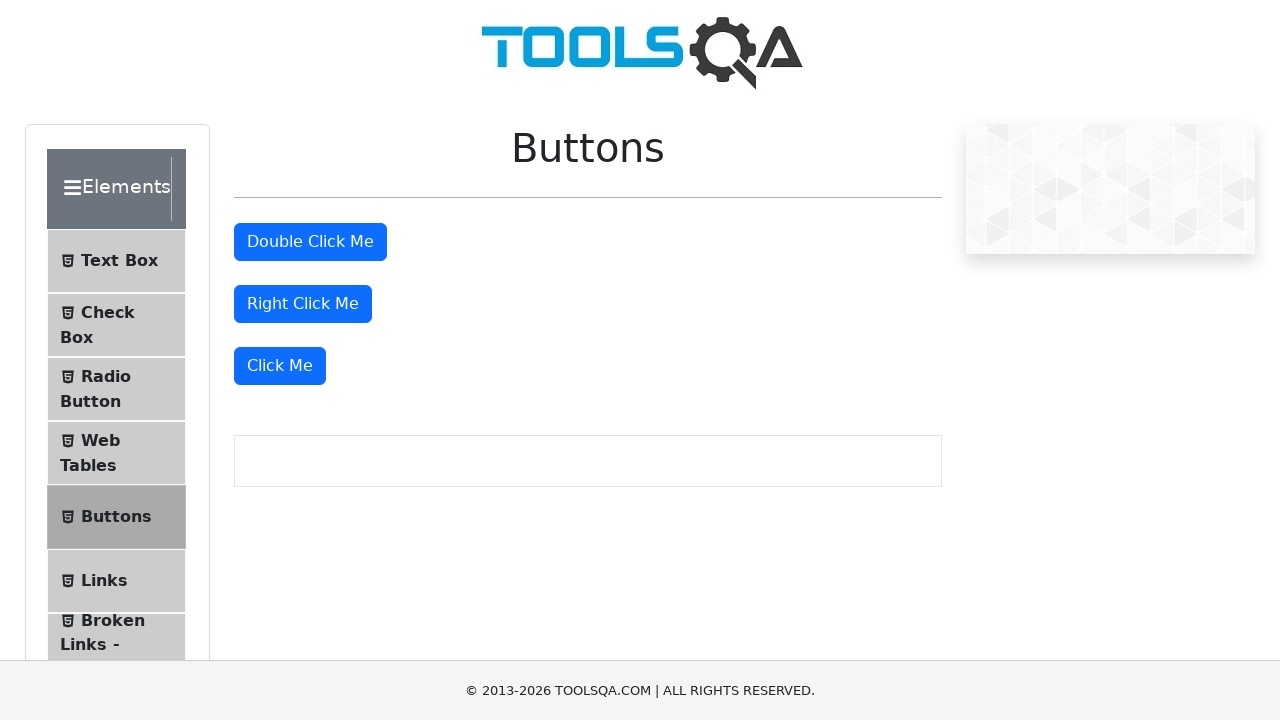

Located right-click button element with id 'rightClickBtn'
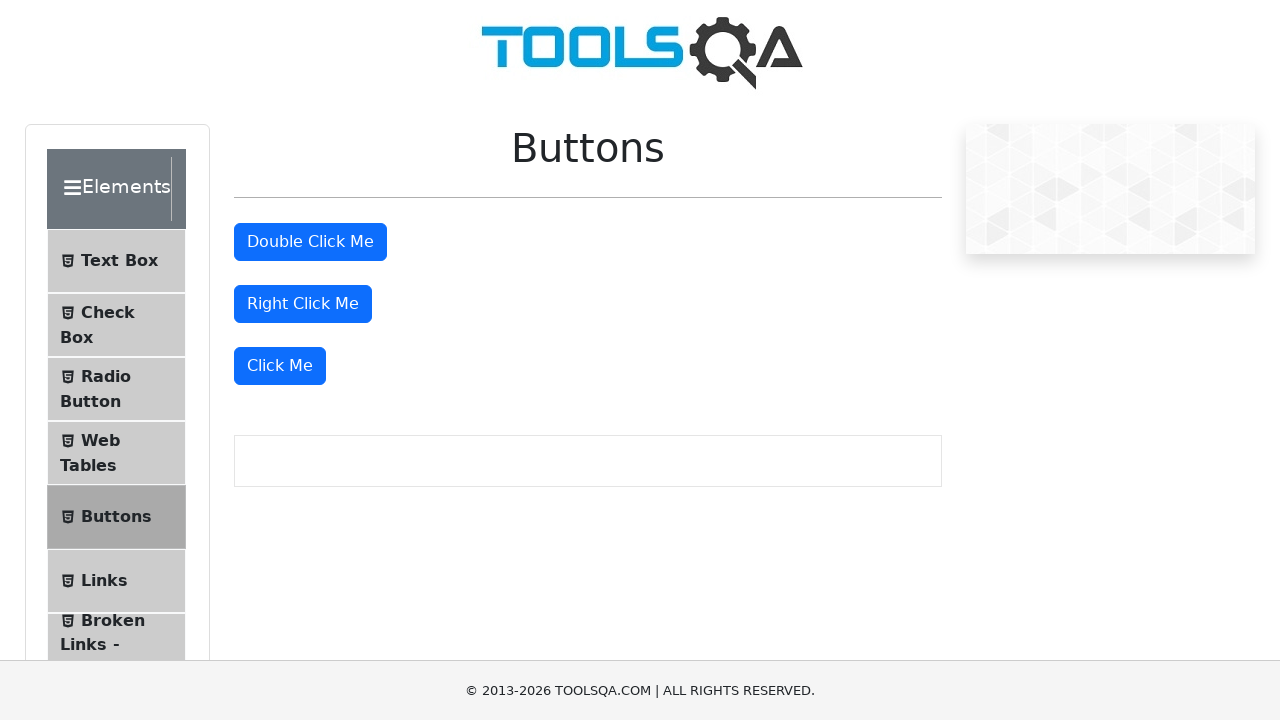

Performed right-click (context click) action on the button at (303, 304) on #rightClickBtn
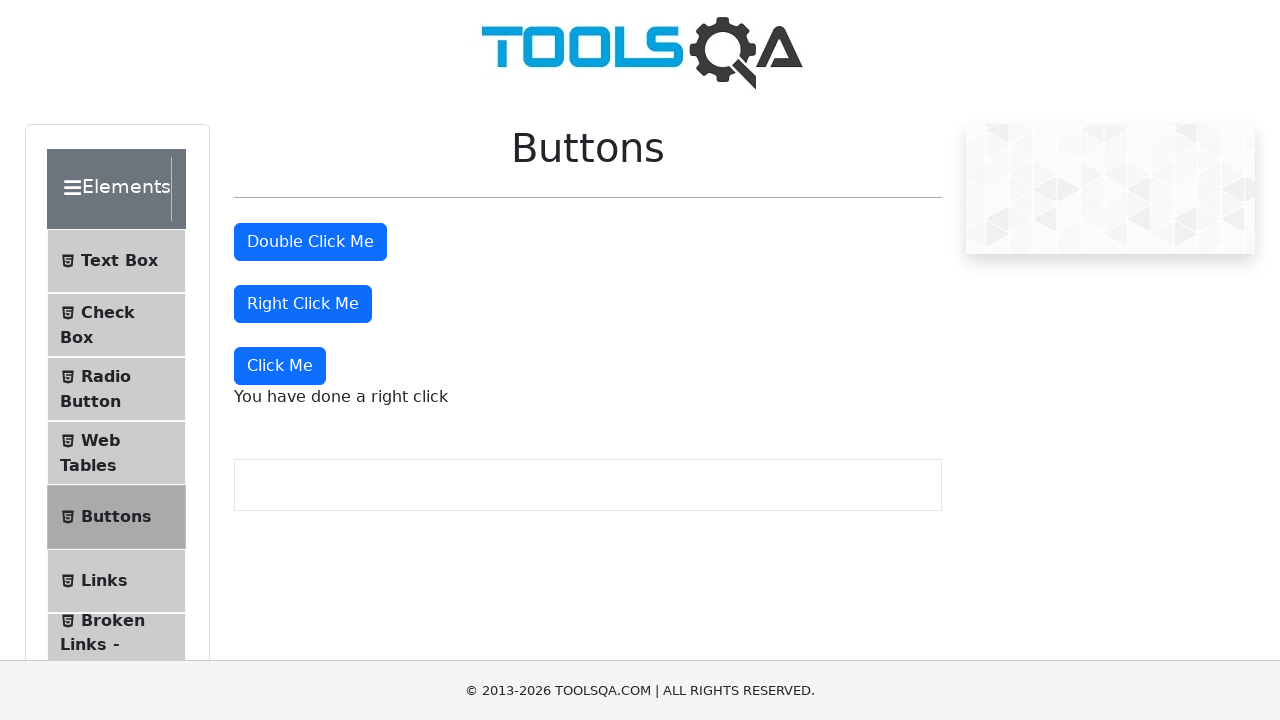

Waited 1000ms to observe right-click action result
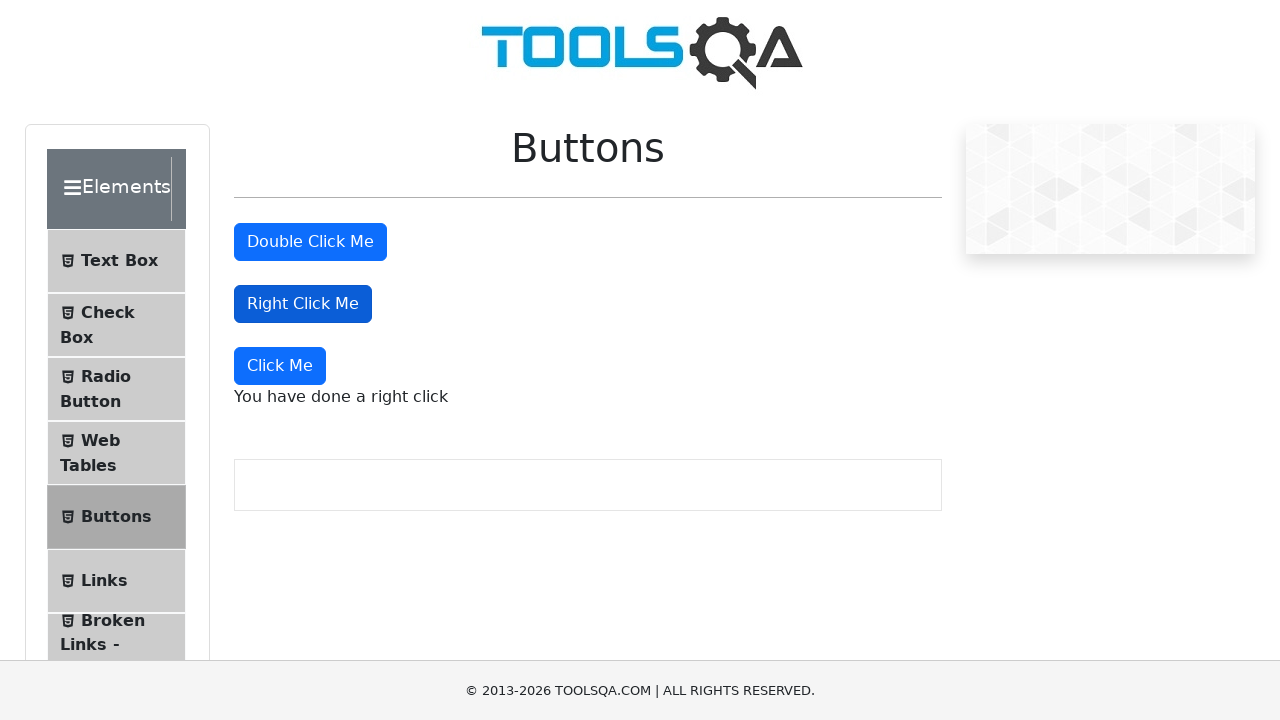

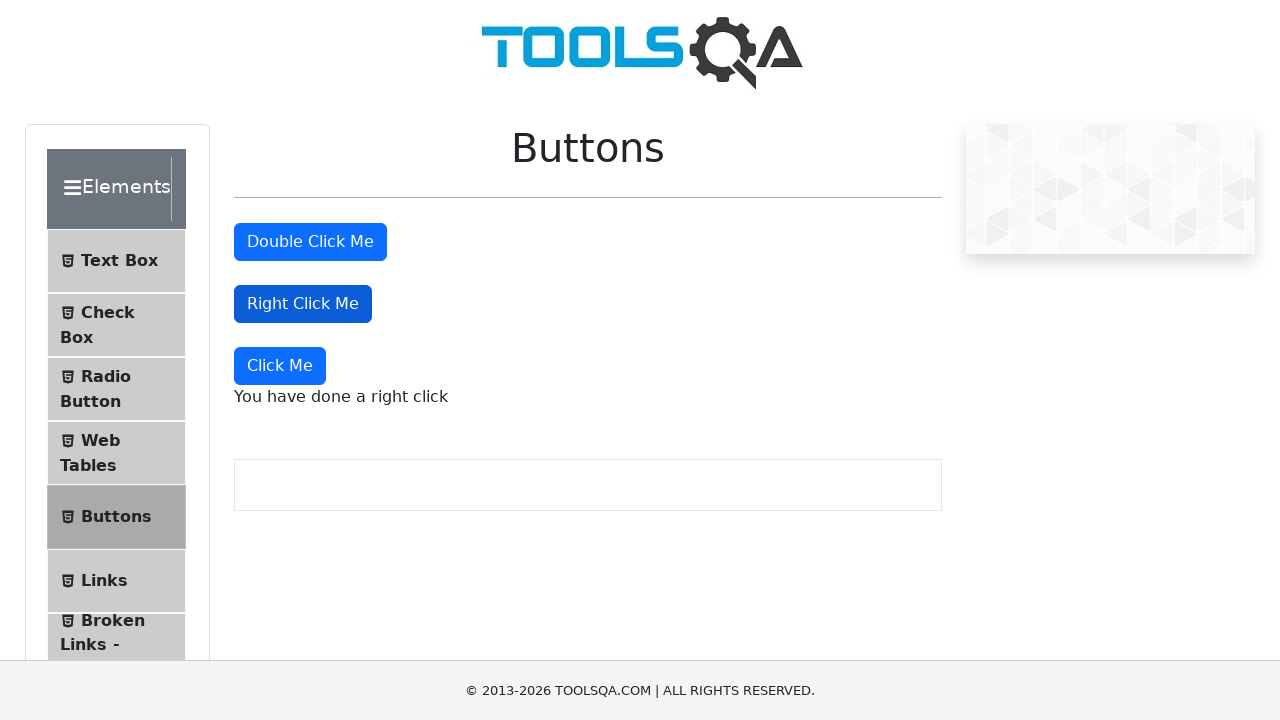